Tests click and hold functionality on a selectable grid, selecting multiple items by dragging and then using Ctrl+click to select additional items

Starting URL: http://jqueryui.com/resources/demos/selectable/display-grid.html

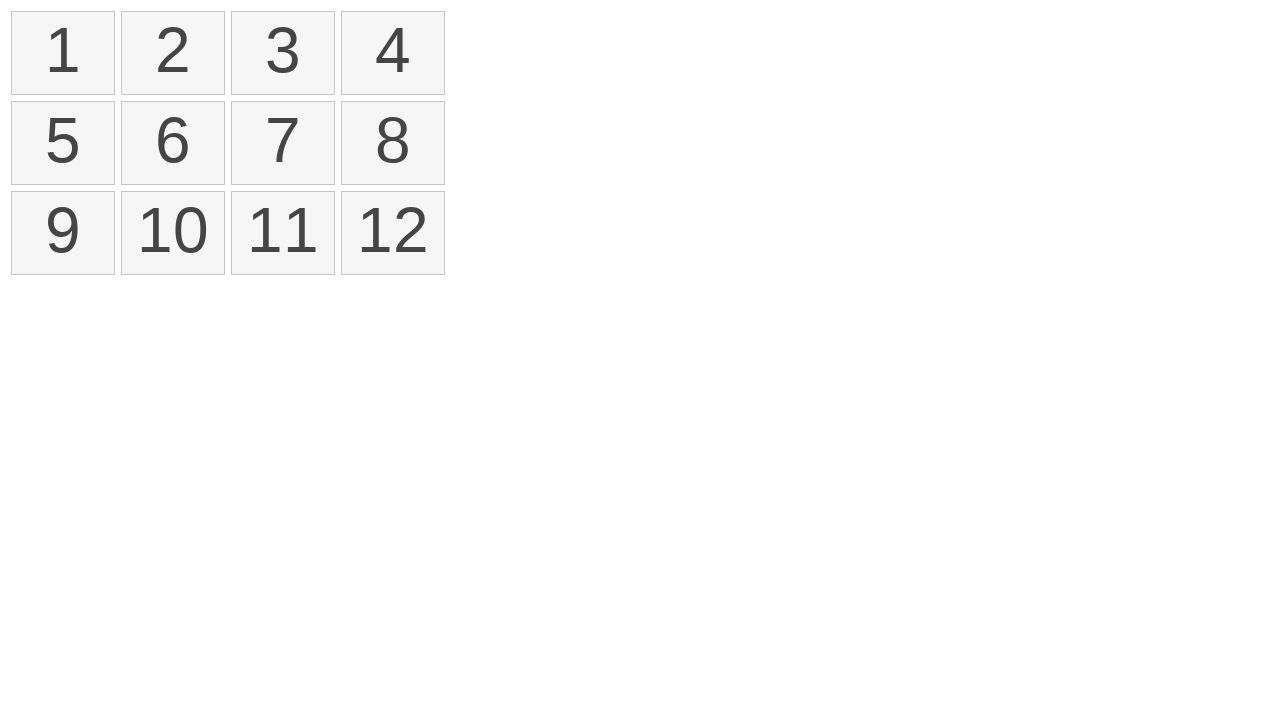

Waited for selectable grid to load
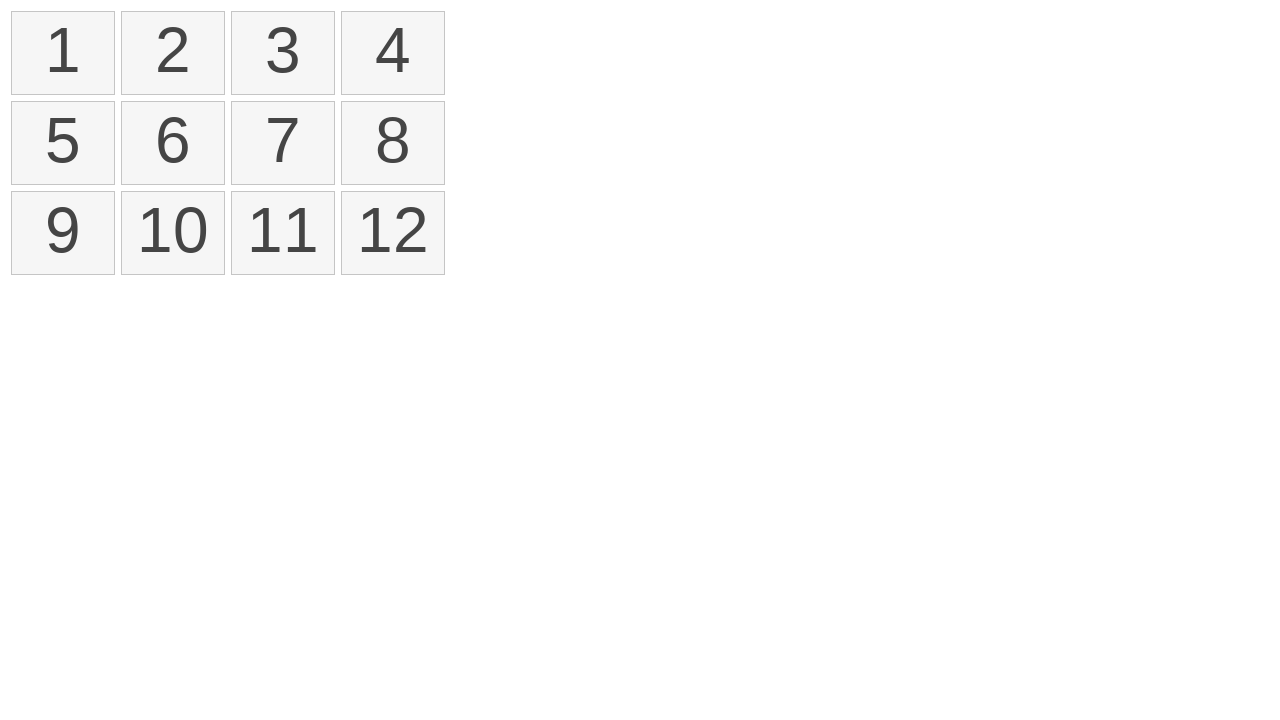

Retrieved all list items from selectable grid
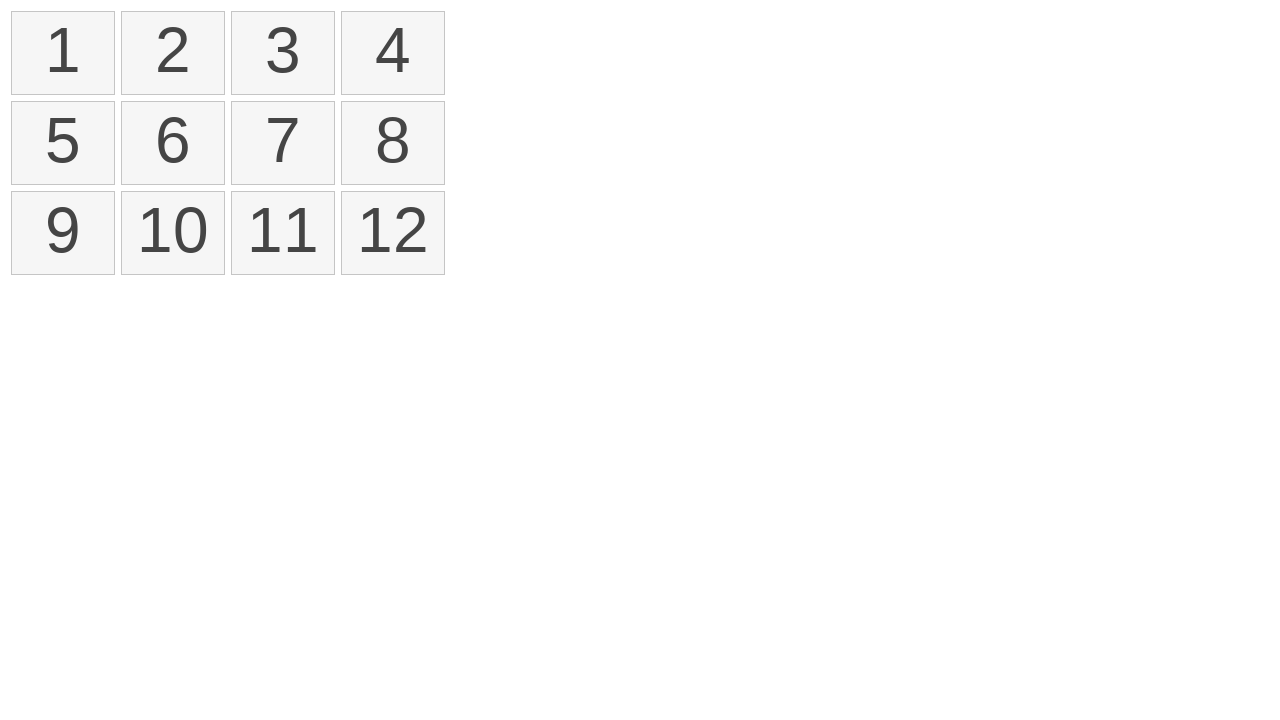

Retrieved first item for drag selection
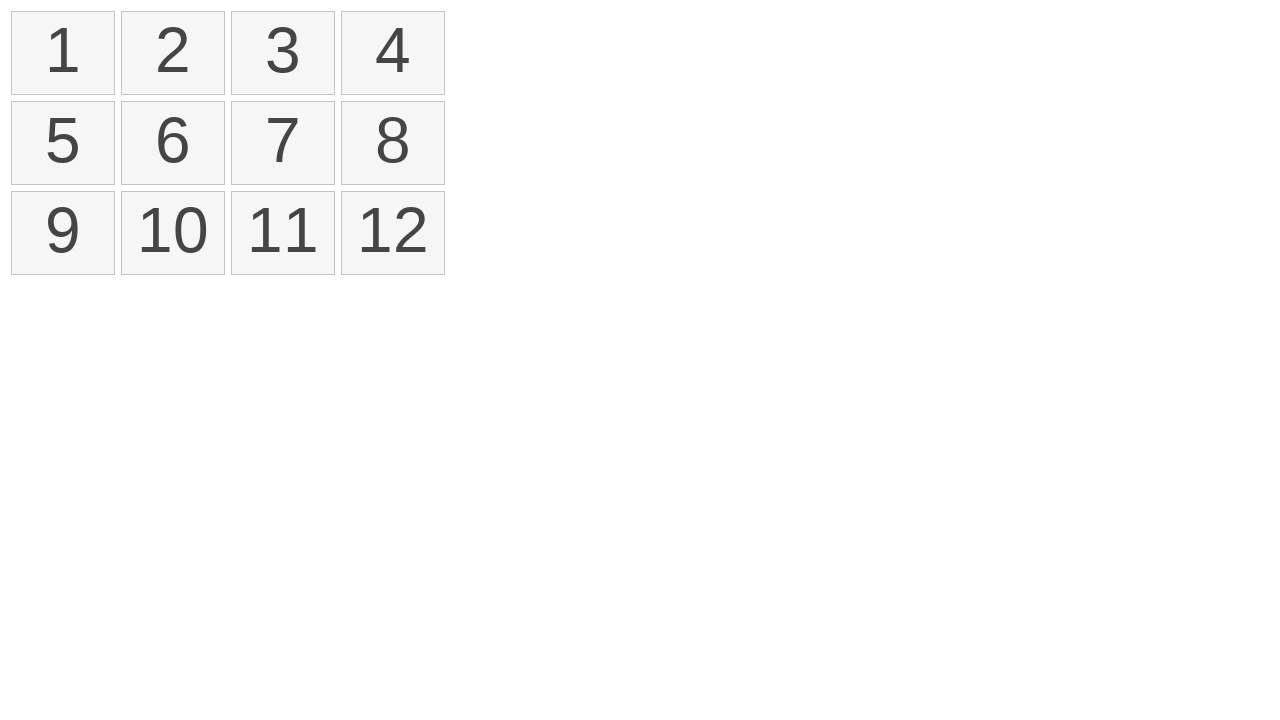

Retrieved fourth item for drag selection
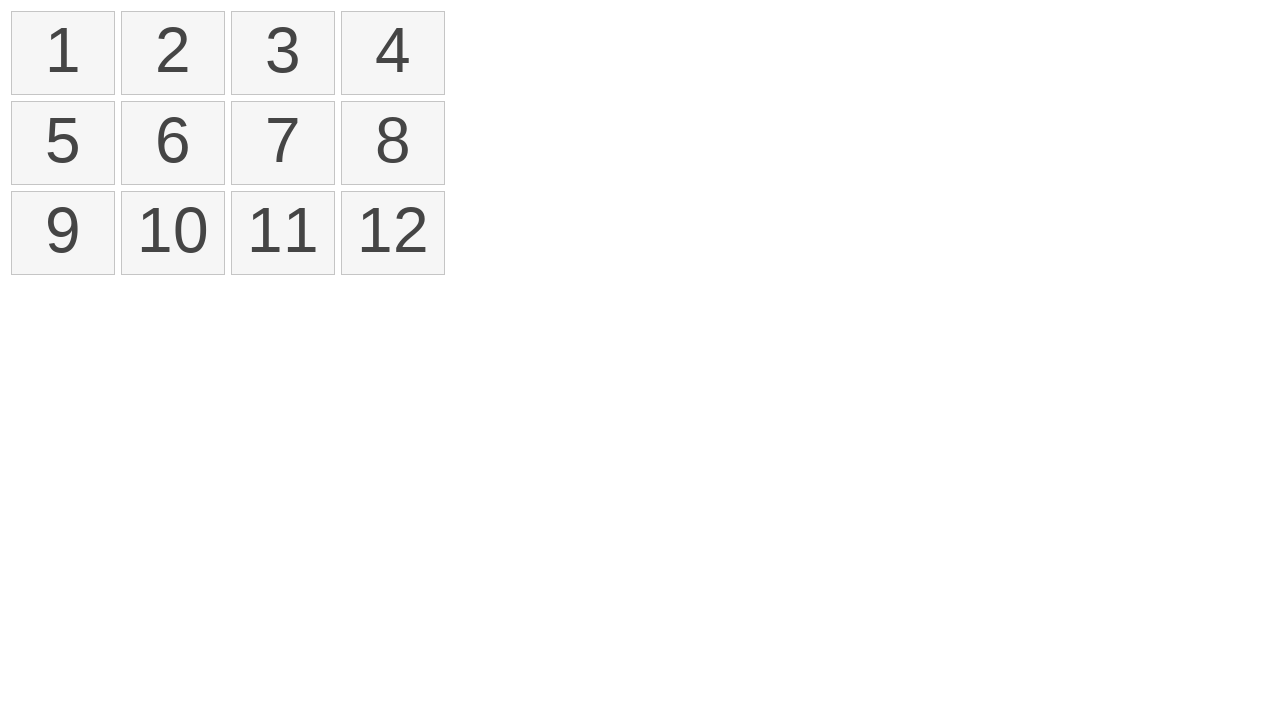

Hovered over first item at (63, 53) on #selectable li >> nth=0
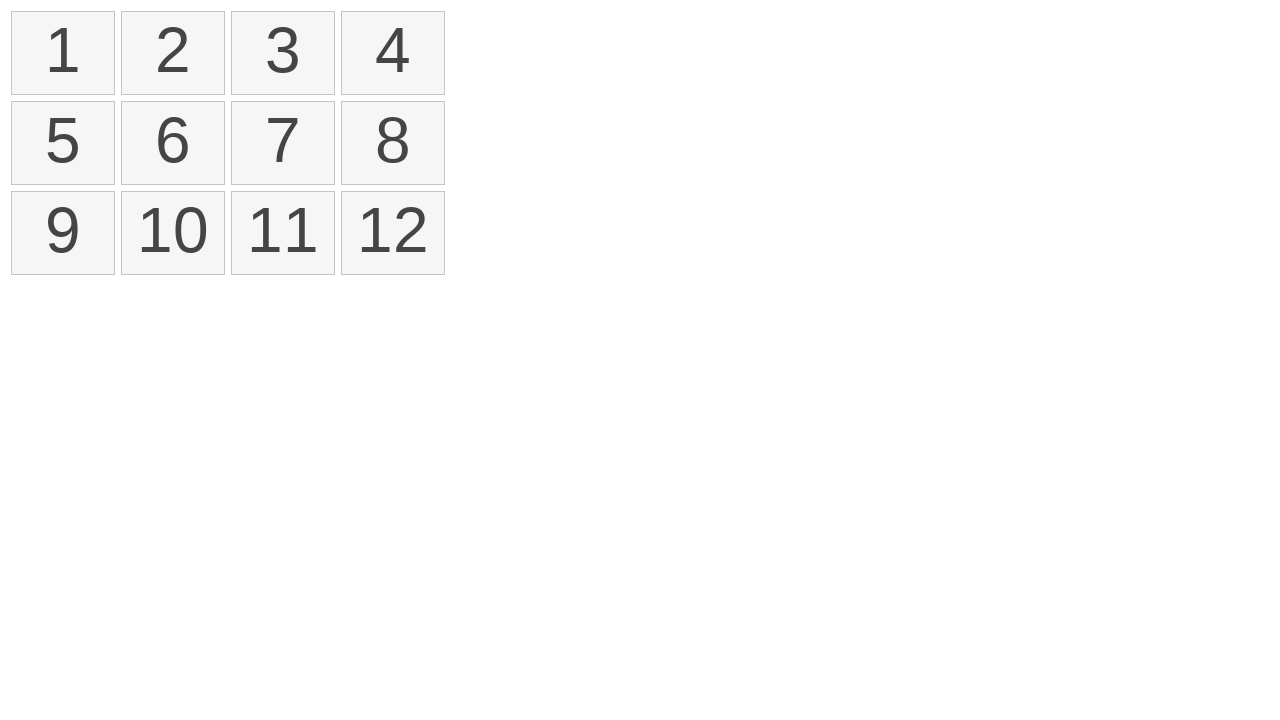

Pressed mouse button down on first item at (63, 53)
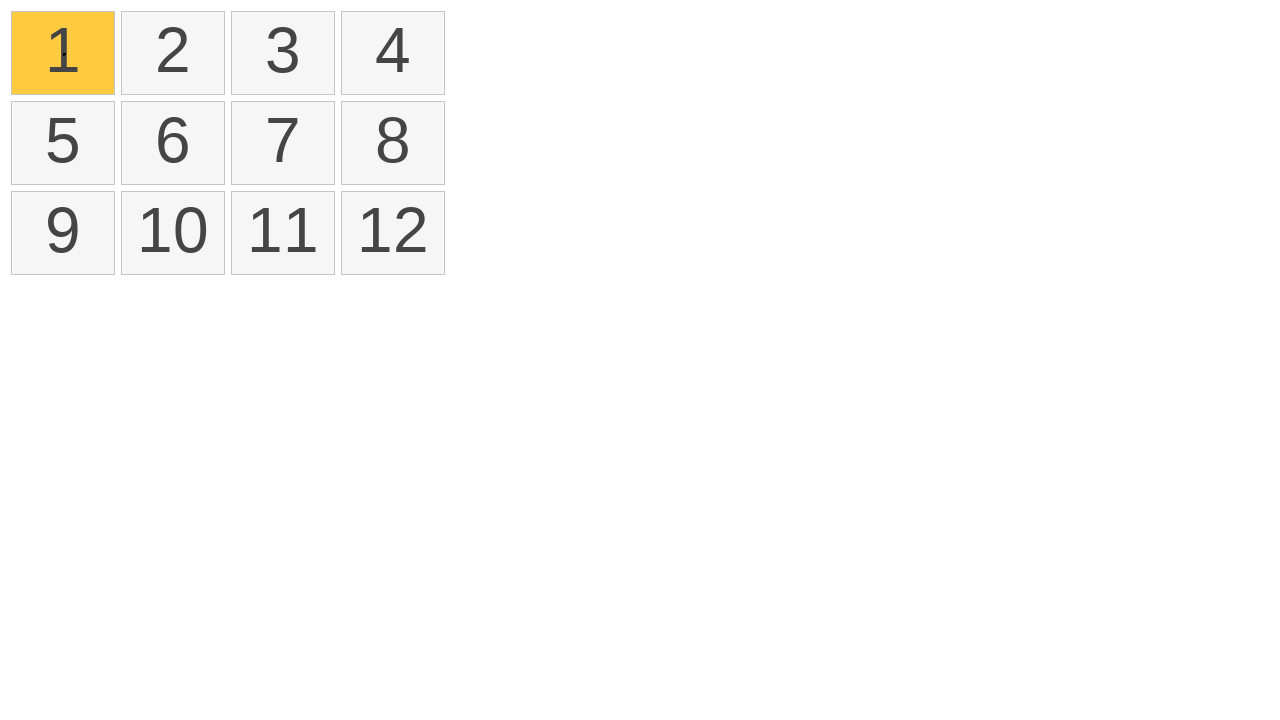

Dragged mouse to fourth item while holding button at (393, 53) on #selectable li >> nth=3
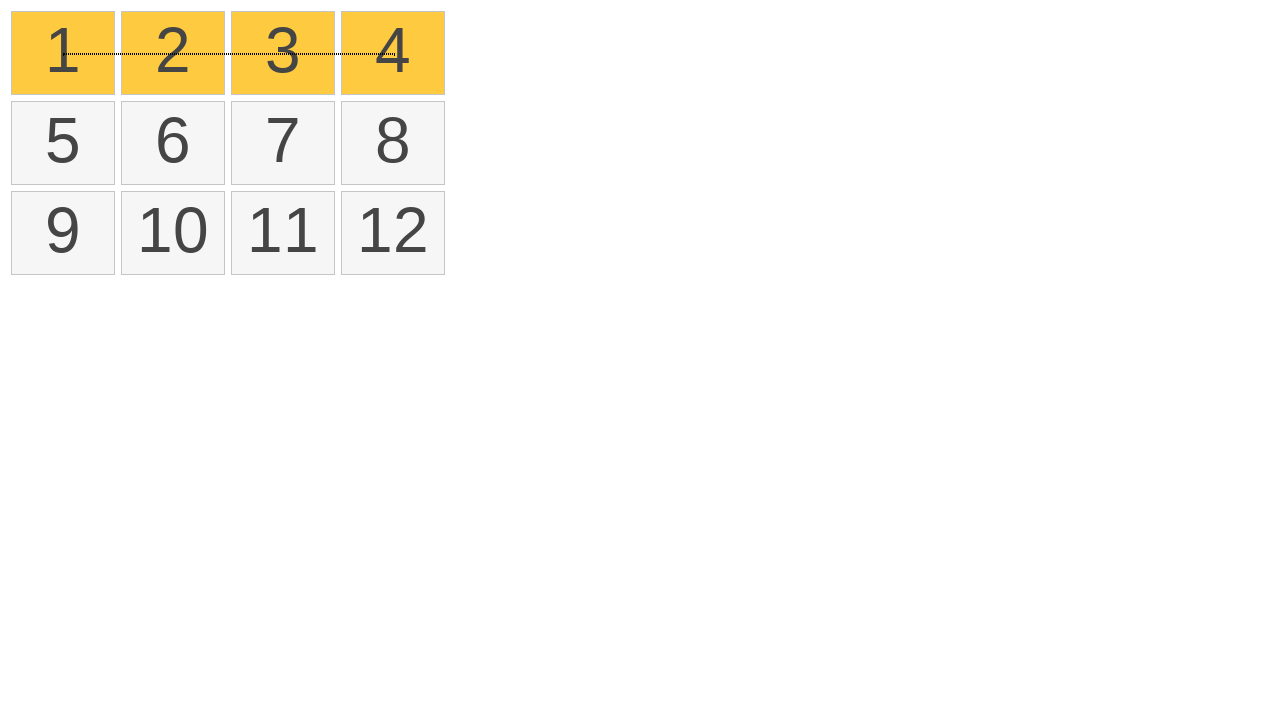

Released mouse button to complete drag selection of 4 items at (393, 53)
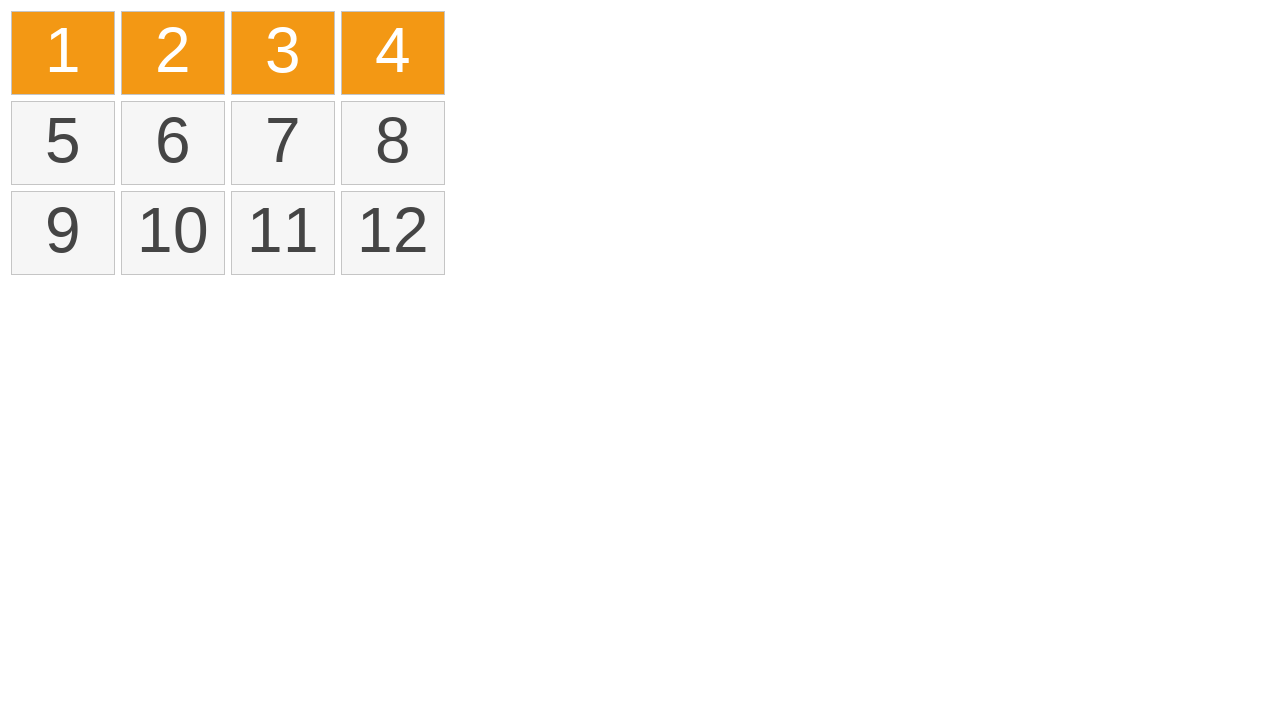

Waited 500ms for selection state to stabilize
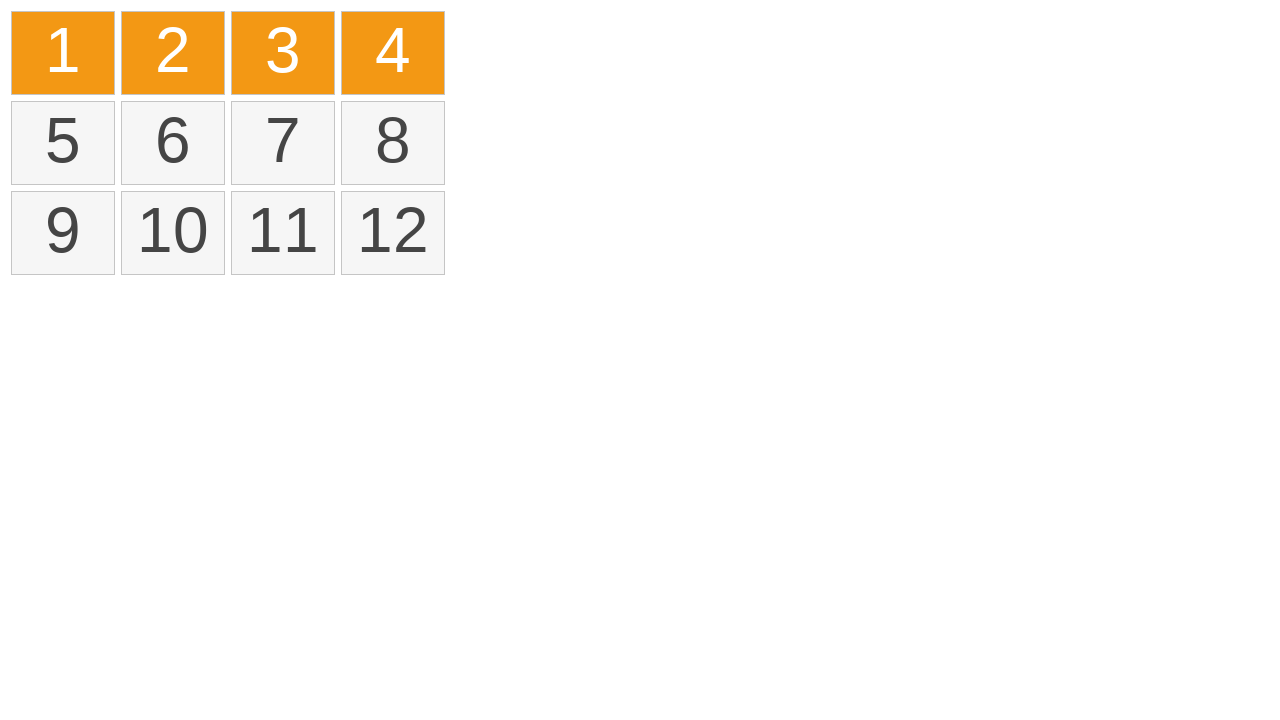

Pressed Control key down for multi-select
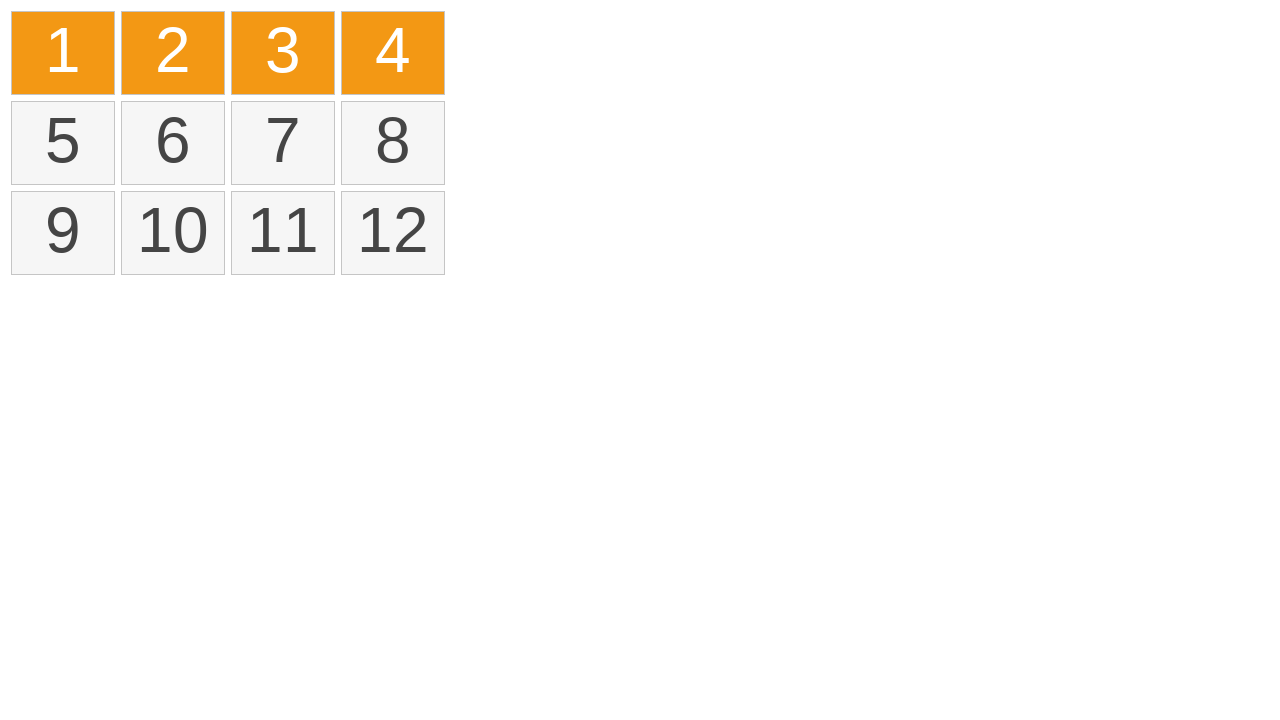

Ctrl+clicked on fifth item to add to selection at (63, 143) on #selectable li >> nth=4
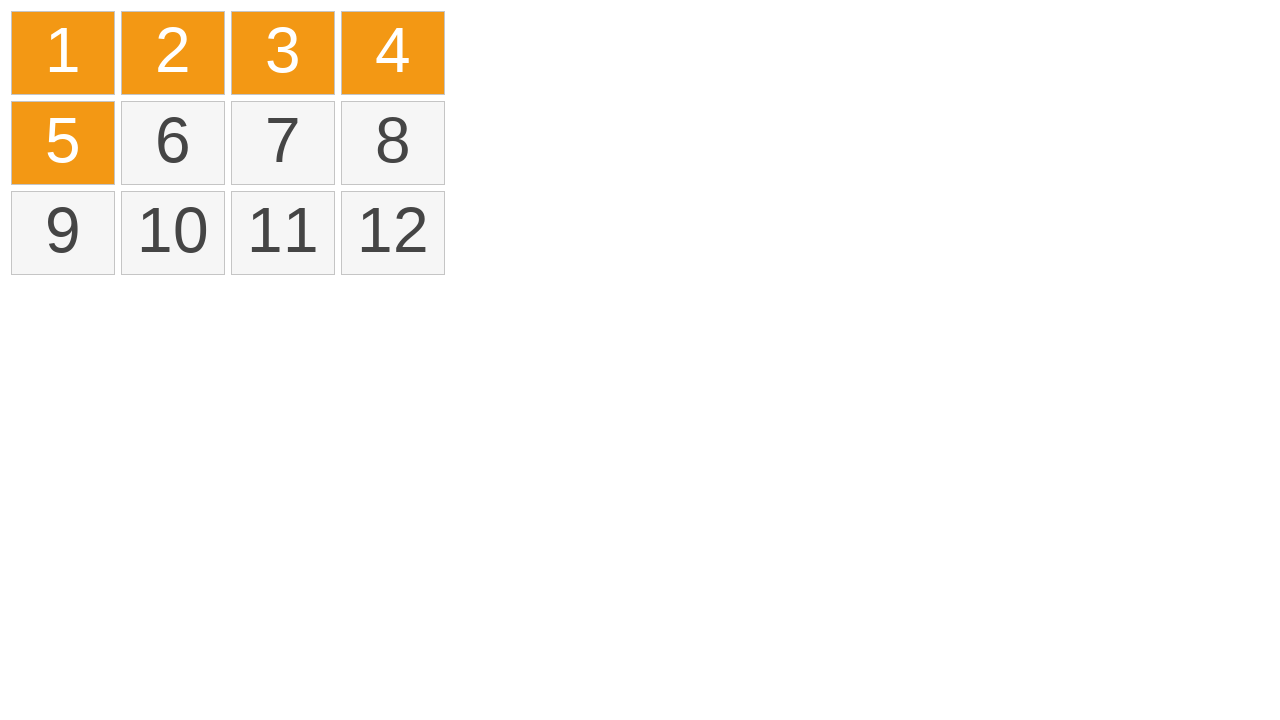

Ctrl+clicked on seventh item to add to selection at (283, 143) on #selectable li >> nth=6
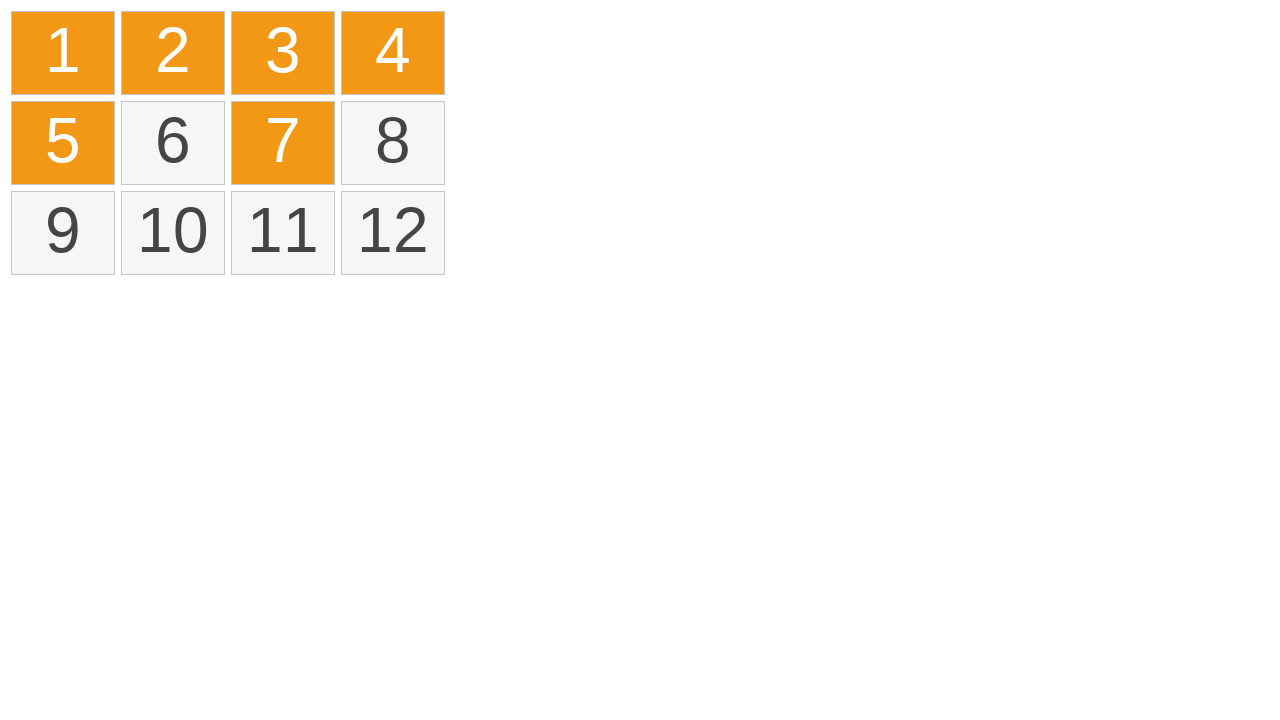

Ctrl+clicked on eighth item to add to selection at (393, 143) on #selectable li >> nth=7
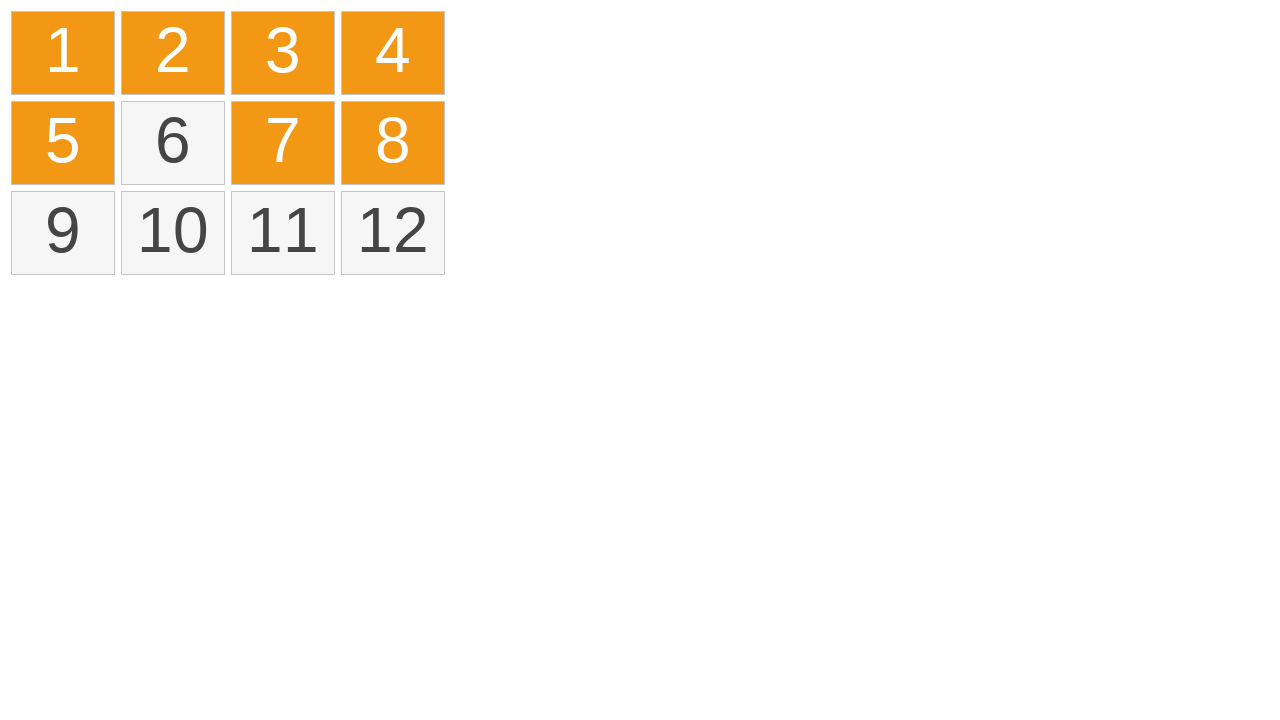

Ctrl+clicked on tenth item to add to selection at (173, 233) on #selectable li >> nth=9
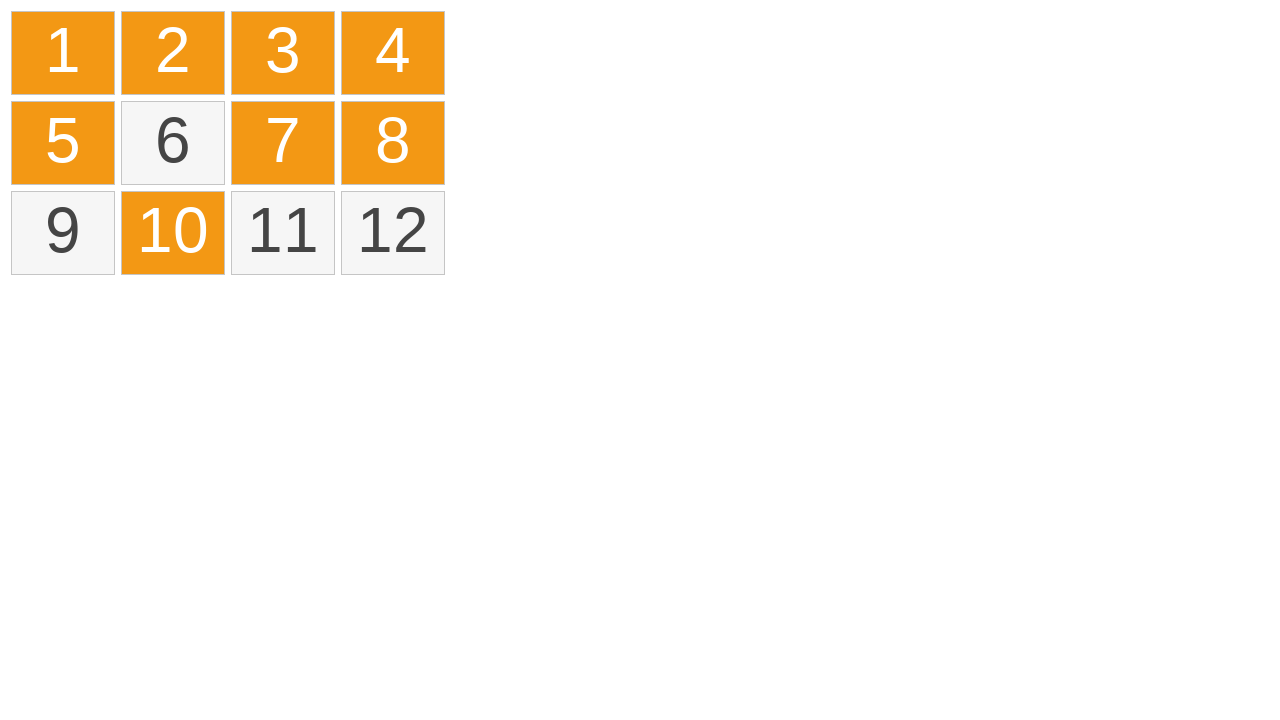

Released Control key, completed multi-selection of additional items
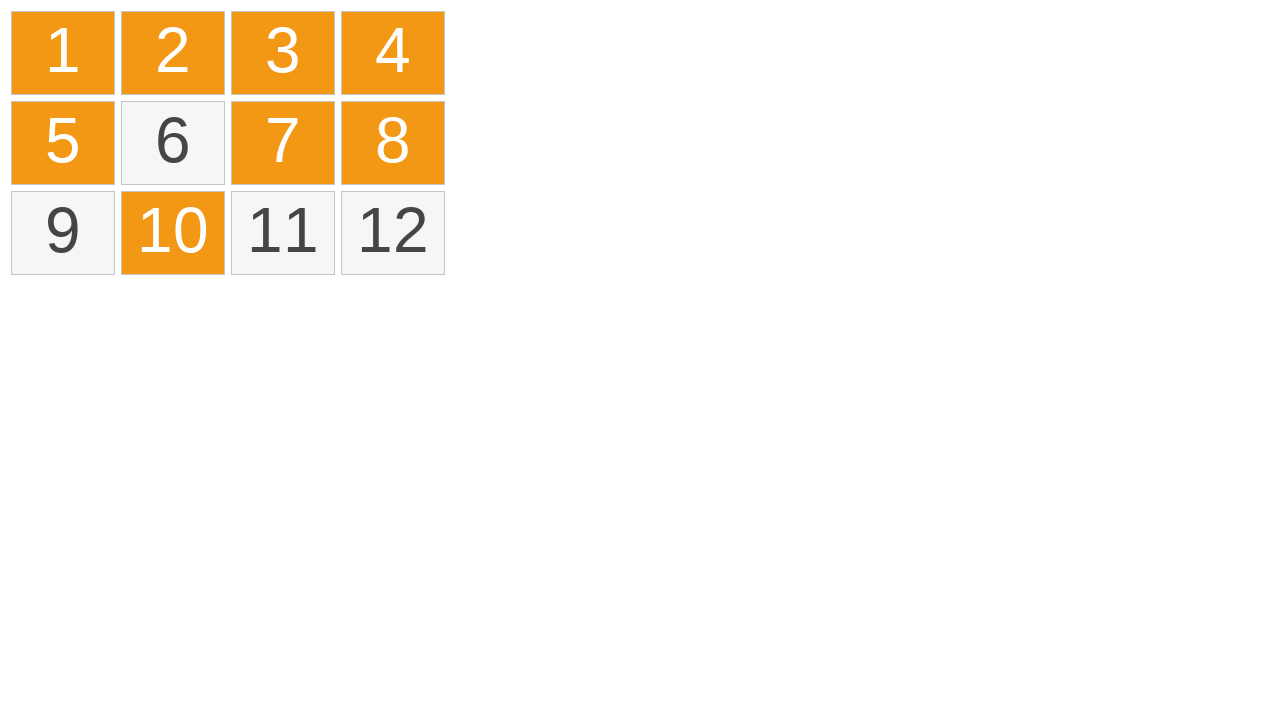

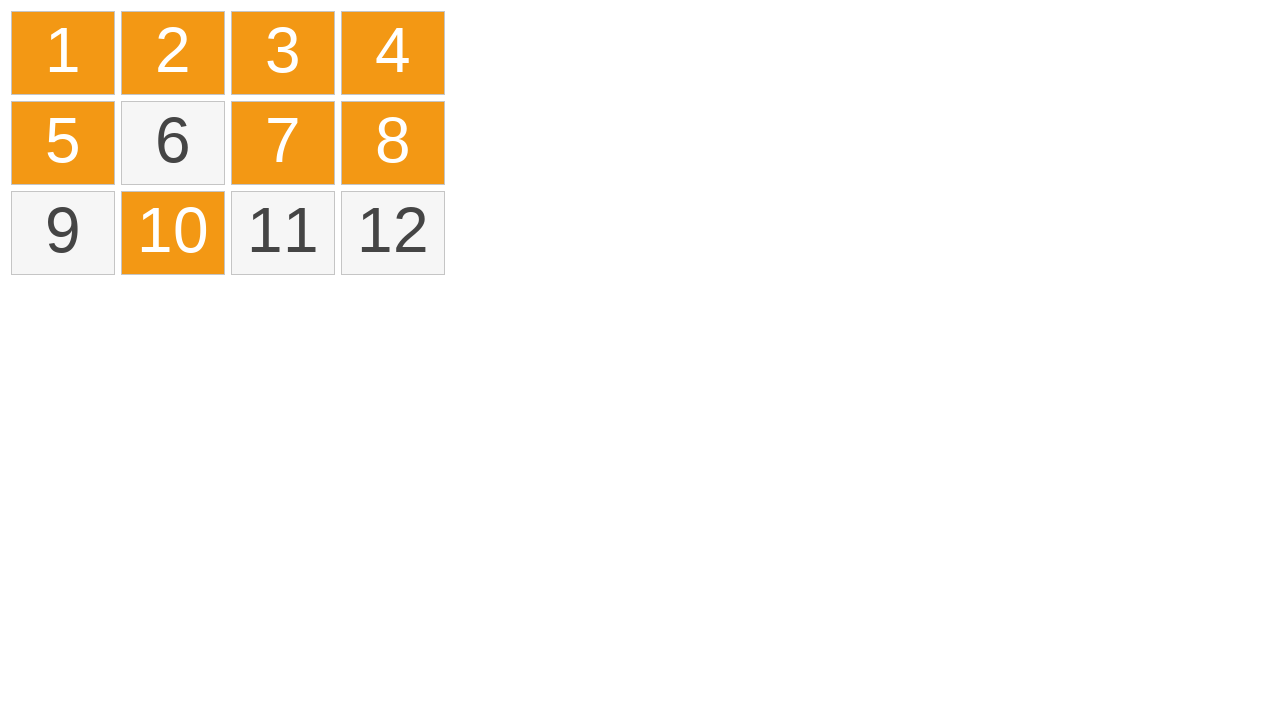